Tests TodoMVC form handling by adding a todo item and marking it as completed using the checkbox

Starting URL: https://demo.playwright.dev/todomvc

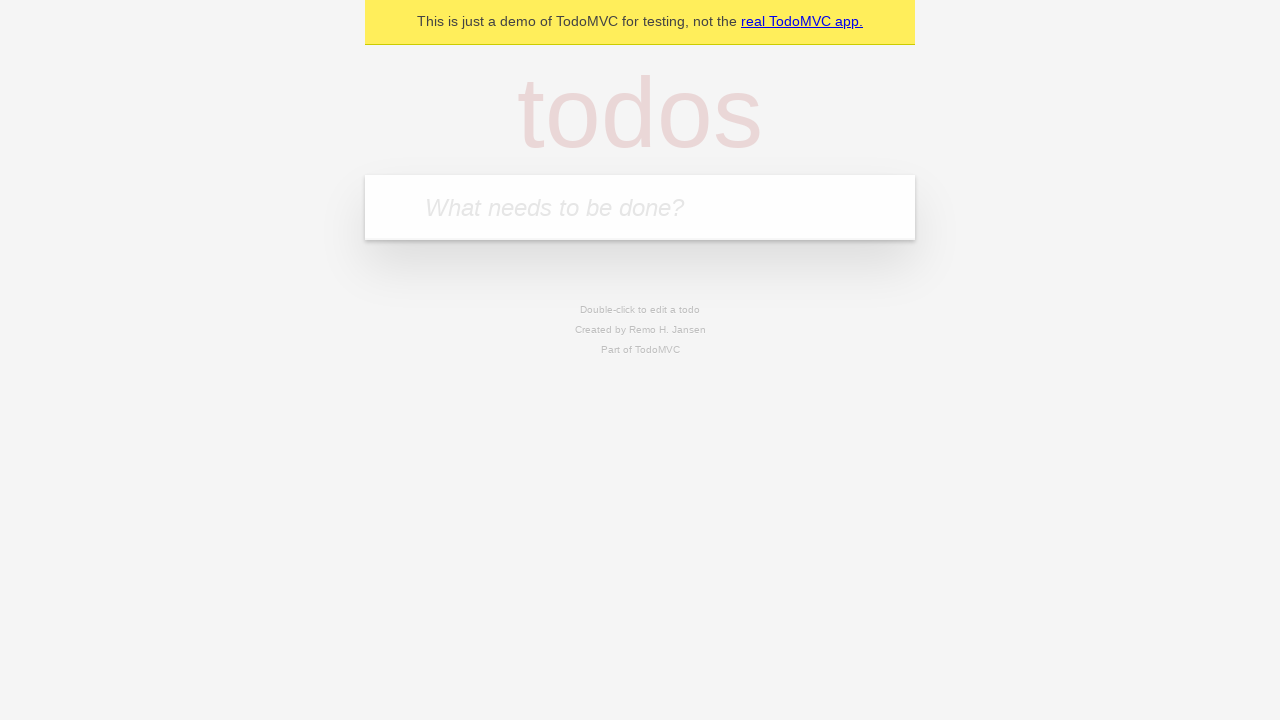

Filled todo input field with 'Tester1' on [placeholder="What needs to be done?"]
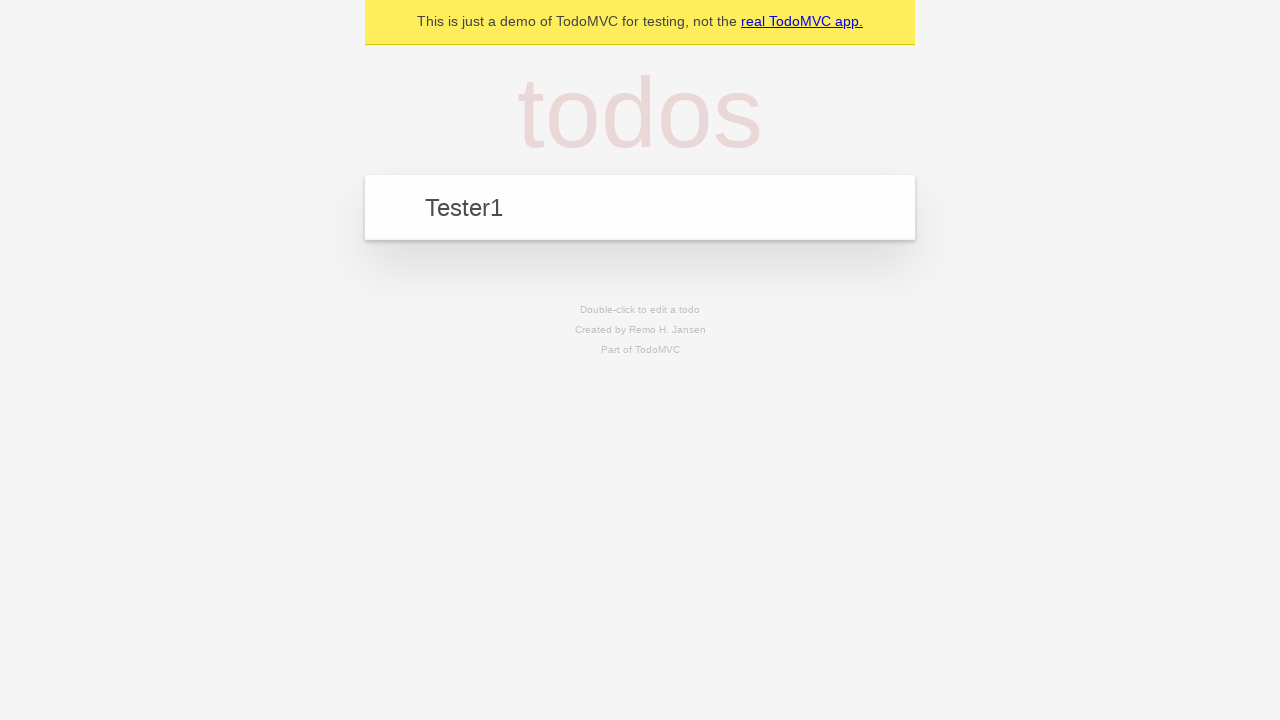

Pressed Enter to add todo item on [placeholder="What needs to be done?"]
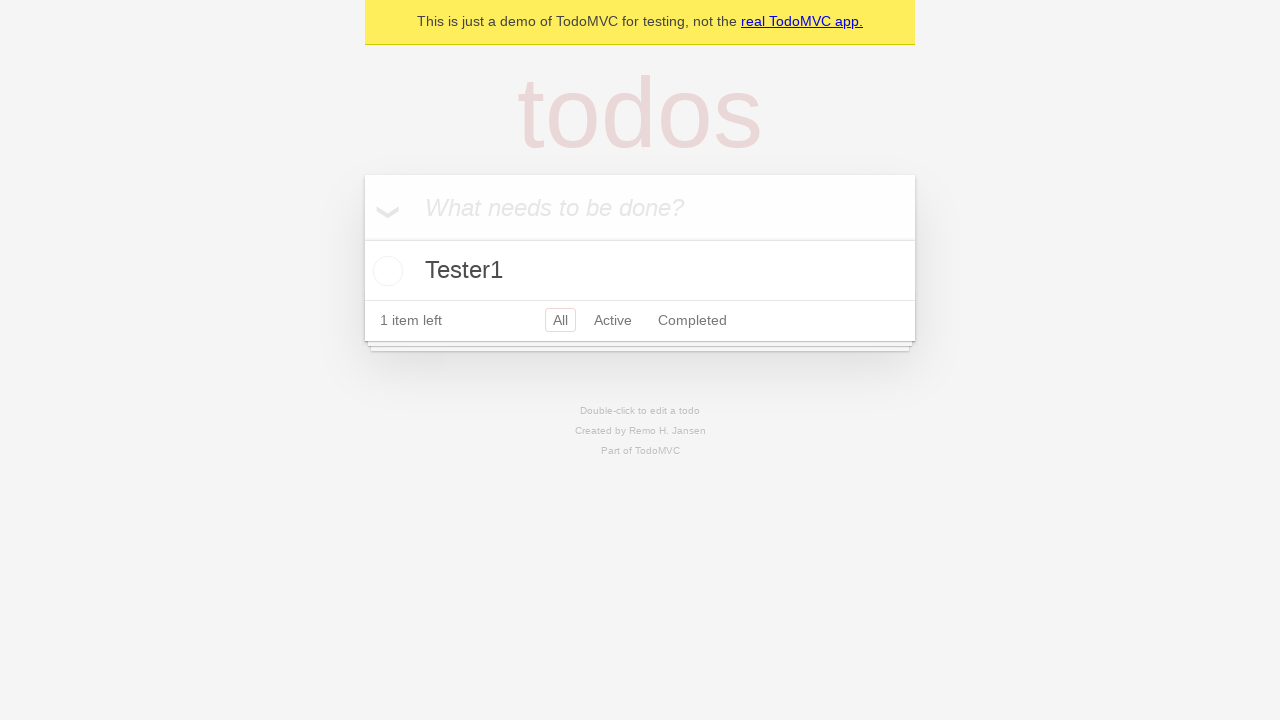

Marked todo item as completed by checking the checkbox at (385, 271) on .toggle
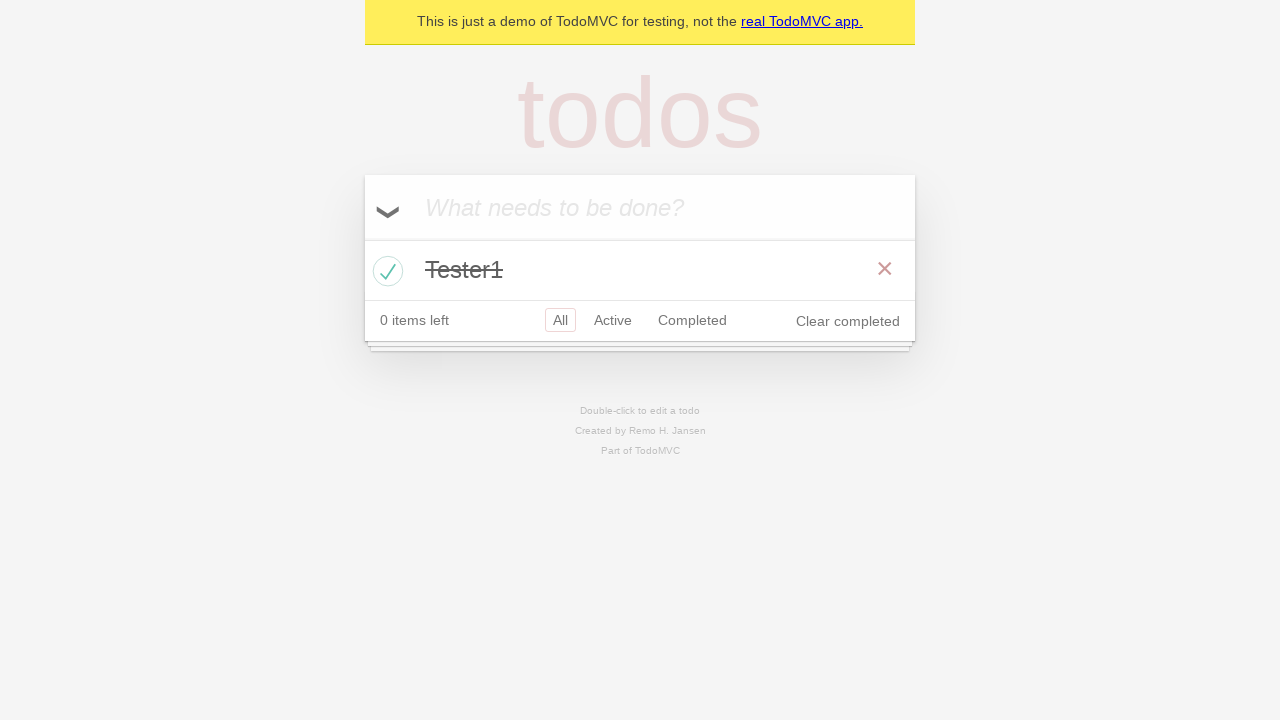

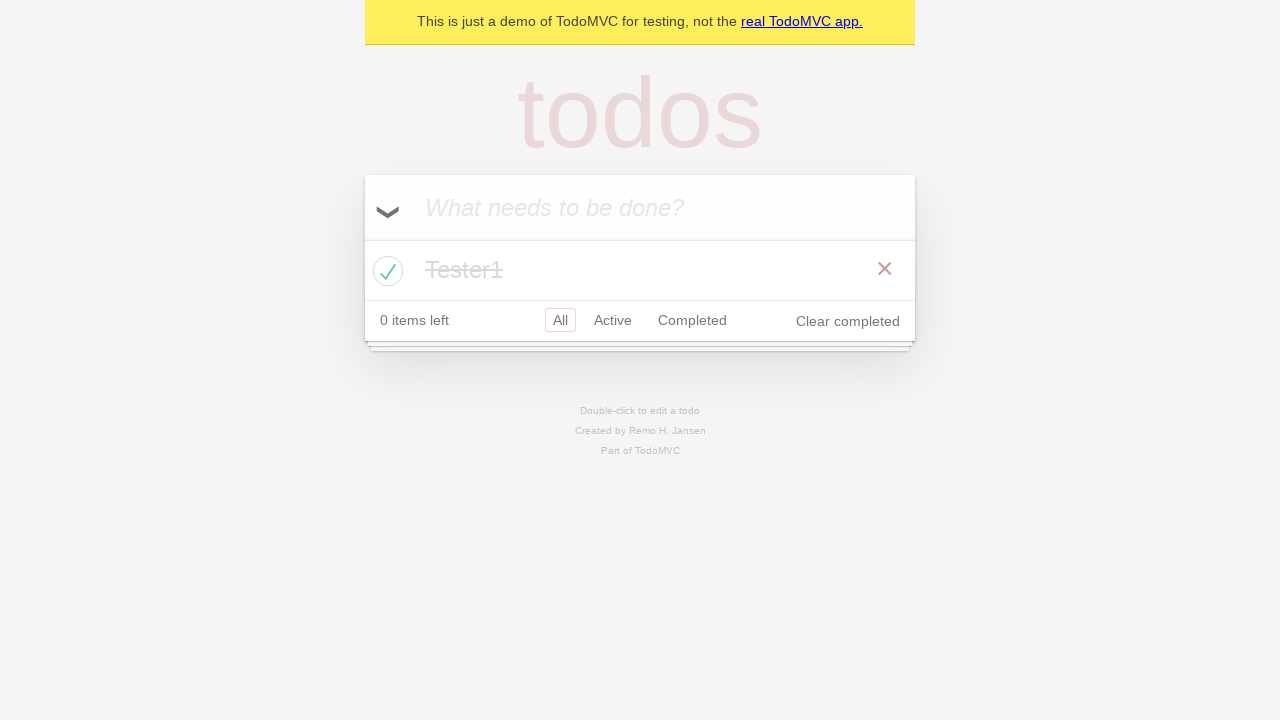